Tests drag and drop functionality within an iframe by dragging an element from source to target location

Starting URL: https://jqueryui.com/droppable/

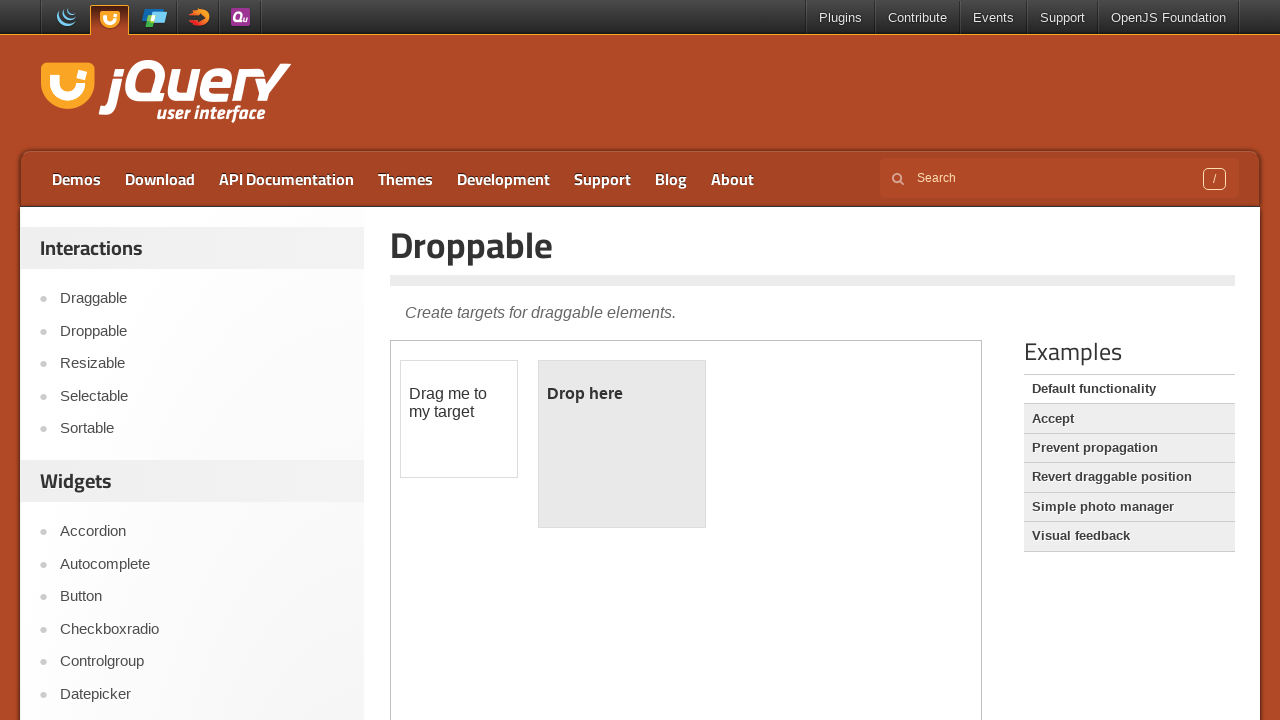

Navigated to jQuery UI droppable demo page
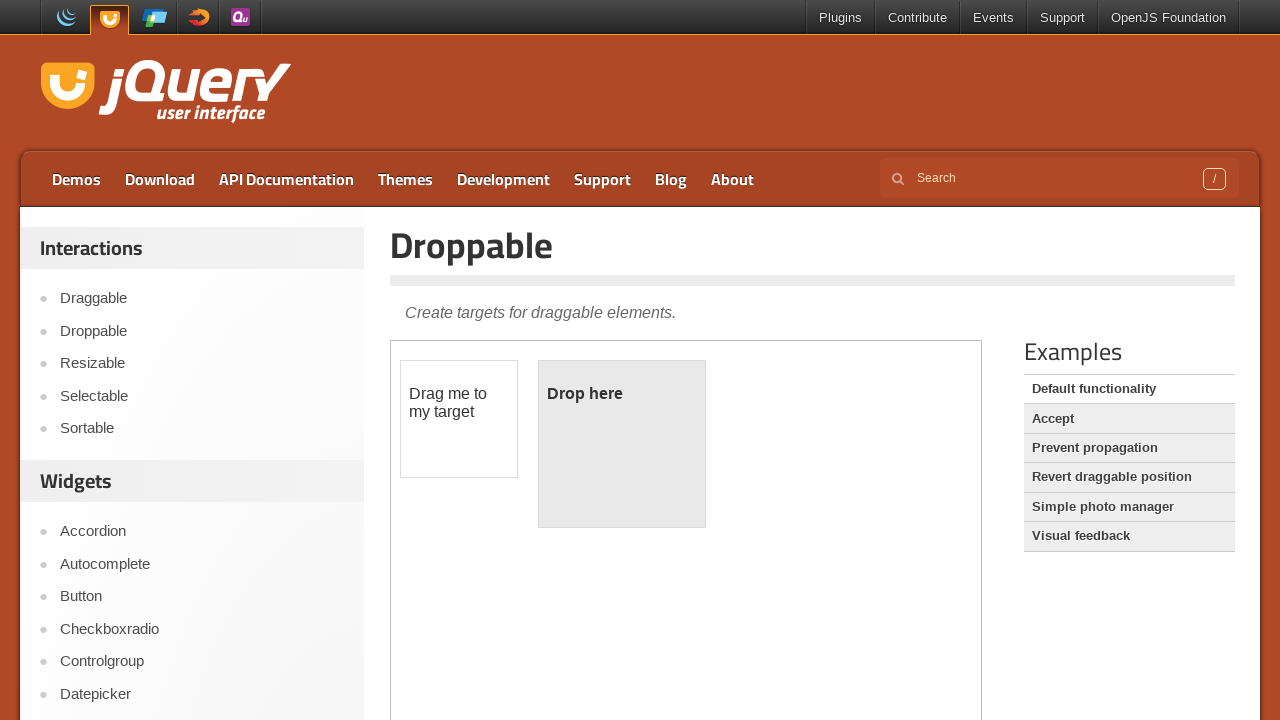

Located iframe containing drag and drop demo
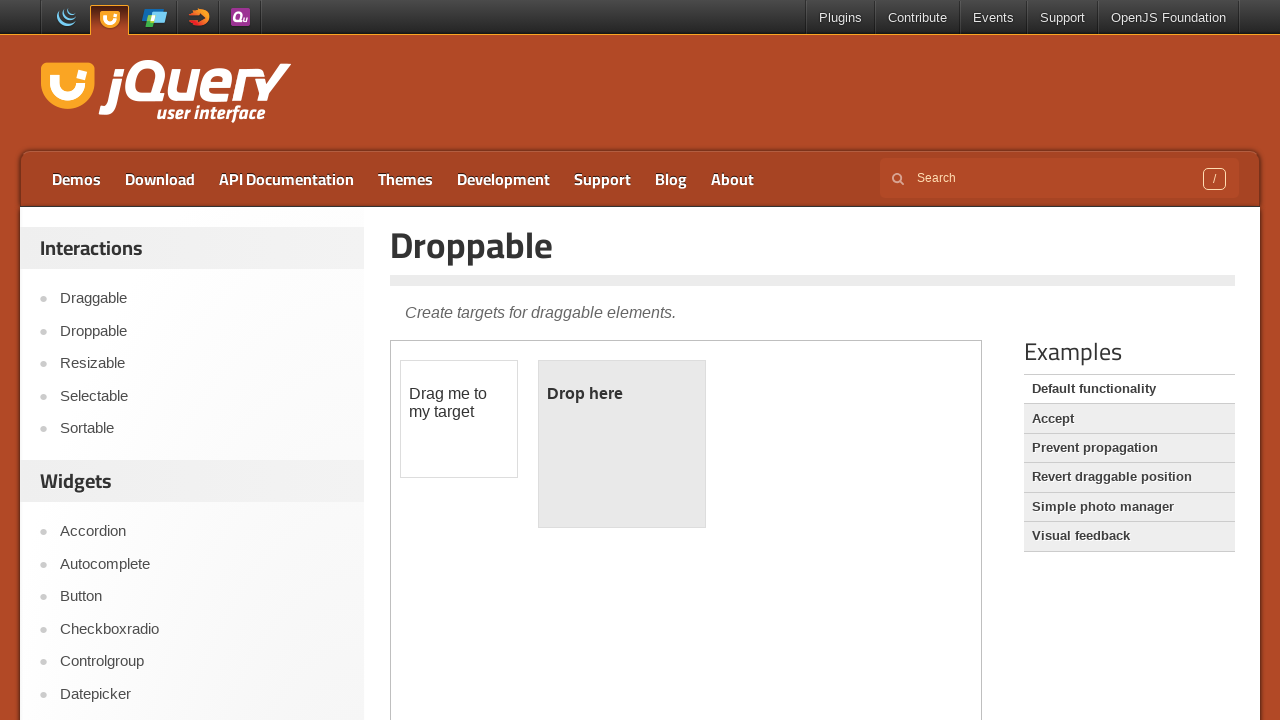

Located source element (draggable) within iframe
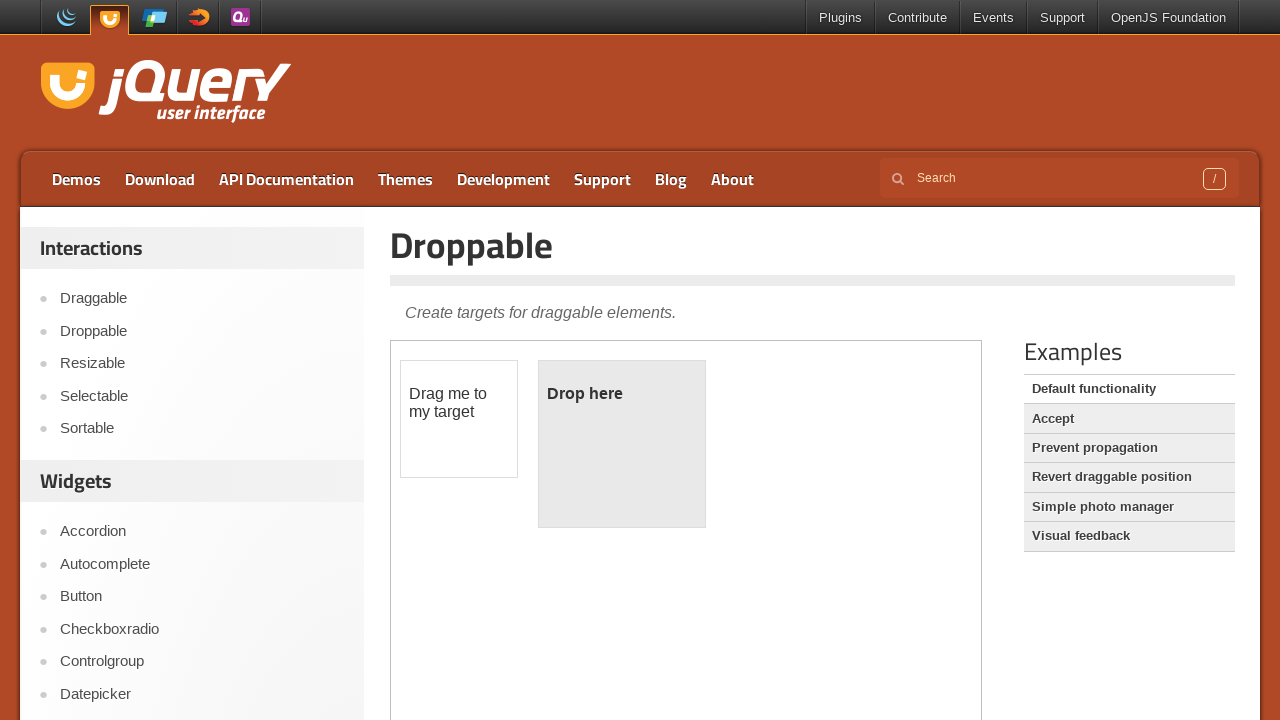

Located target element (droppable) within iframe
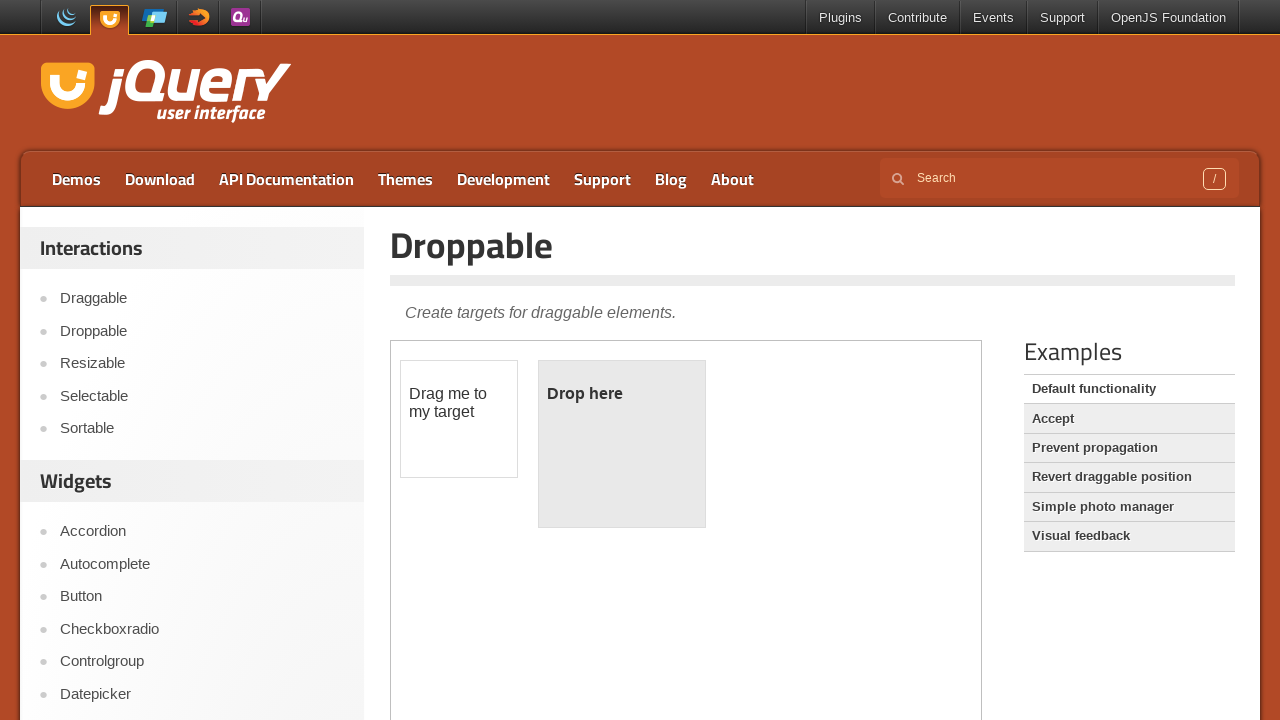

Dragged source element to target element within iframe at (622, 444)
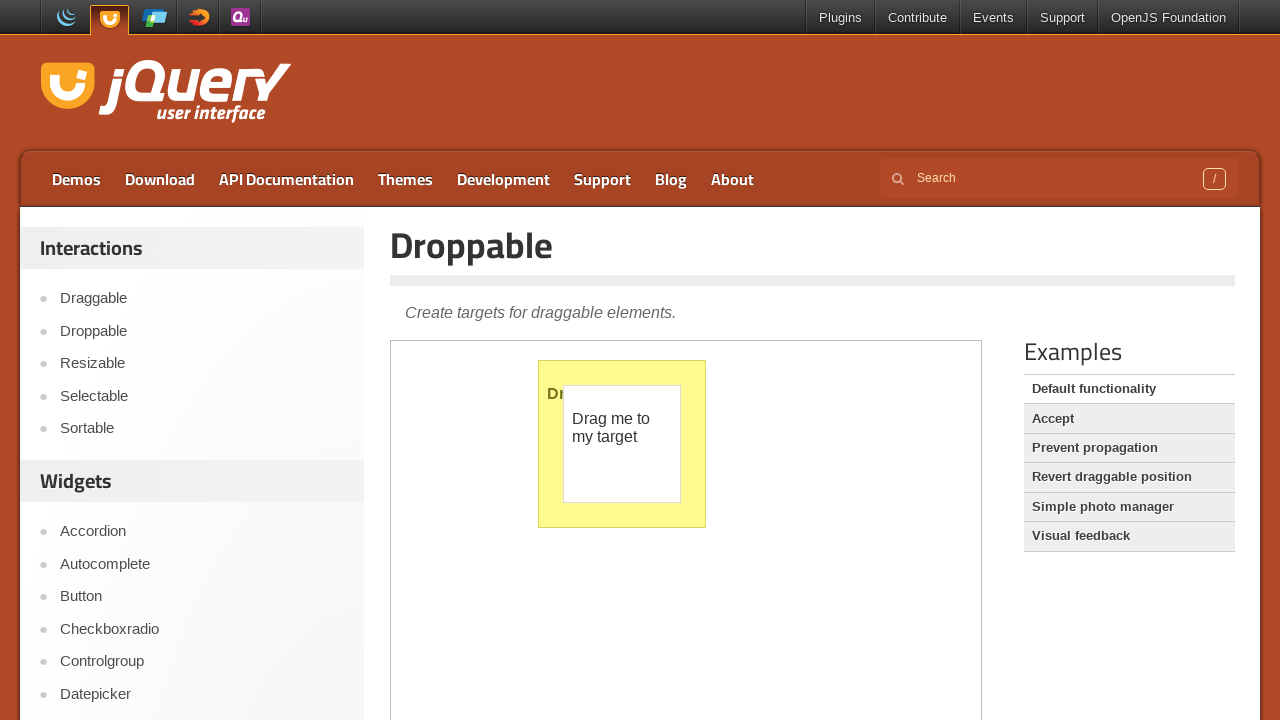

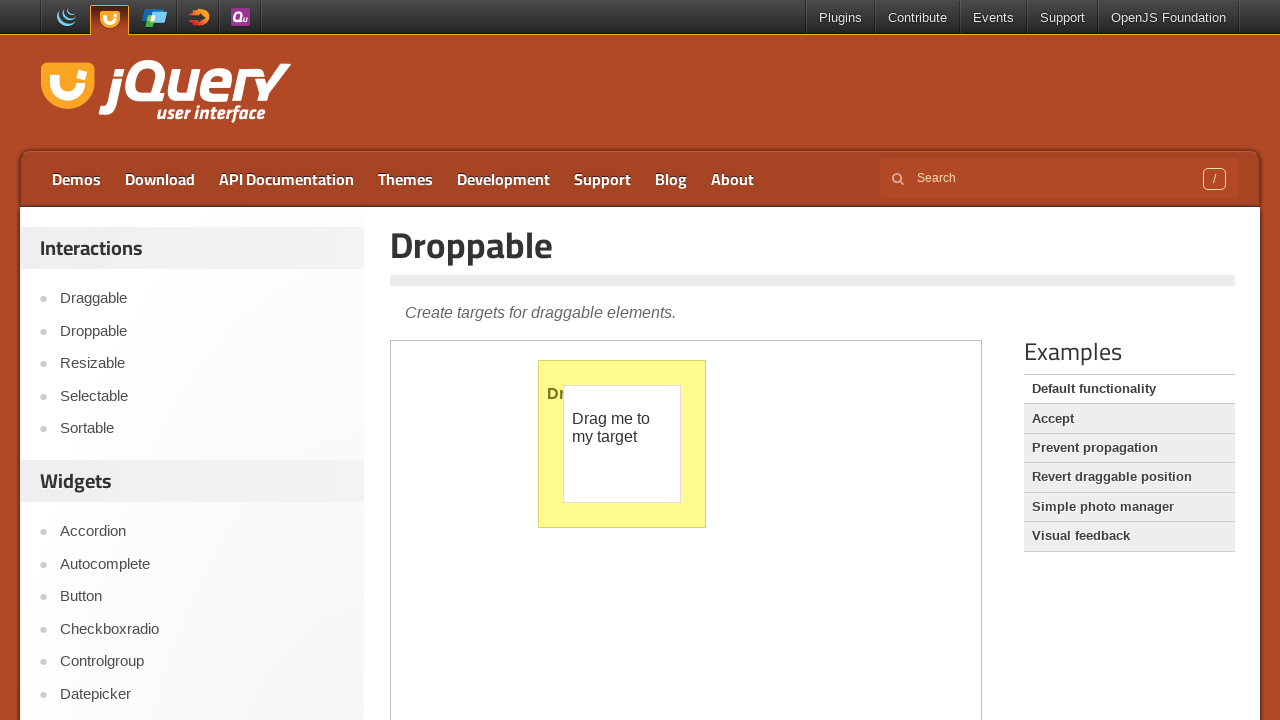